Navigates to the VCTC Pune website and maximizes the browser window

Starting URL: https://vctcpune.com/

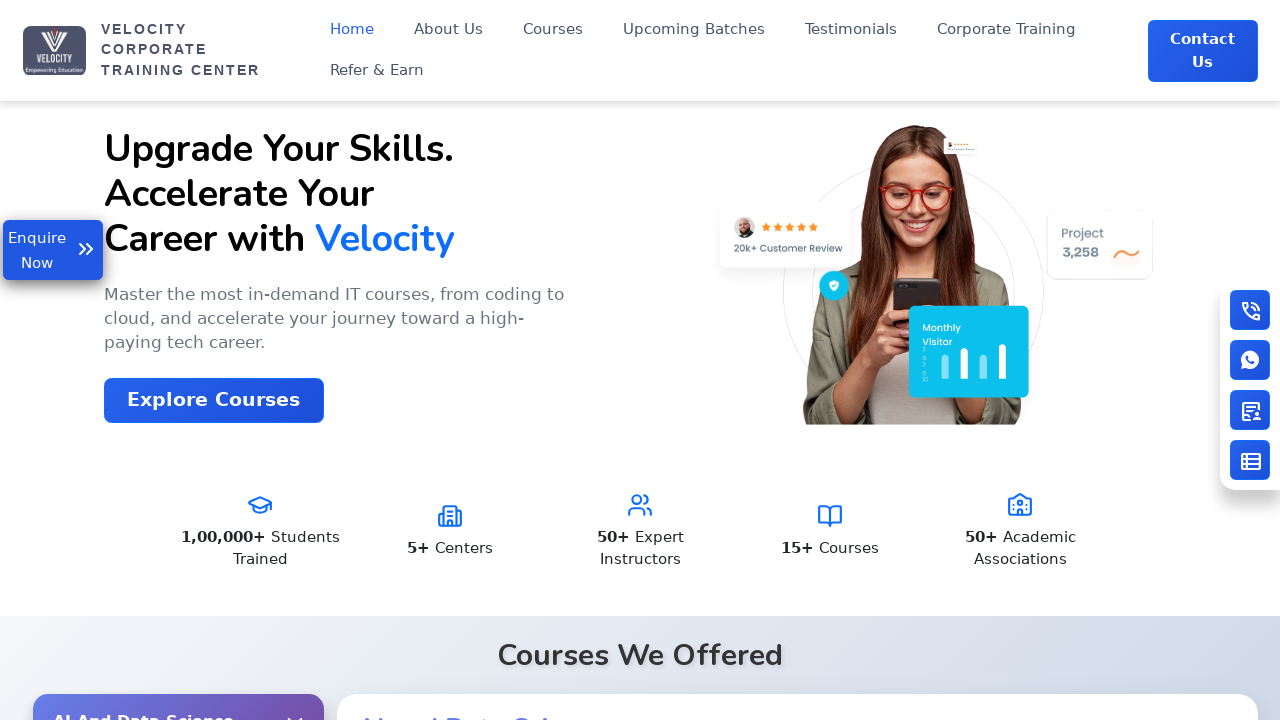

Waited for VCTC Pune website to load completely (networkidle)
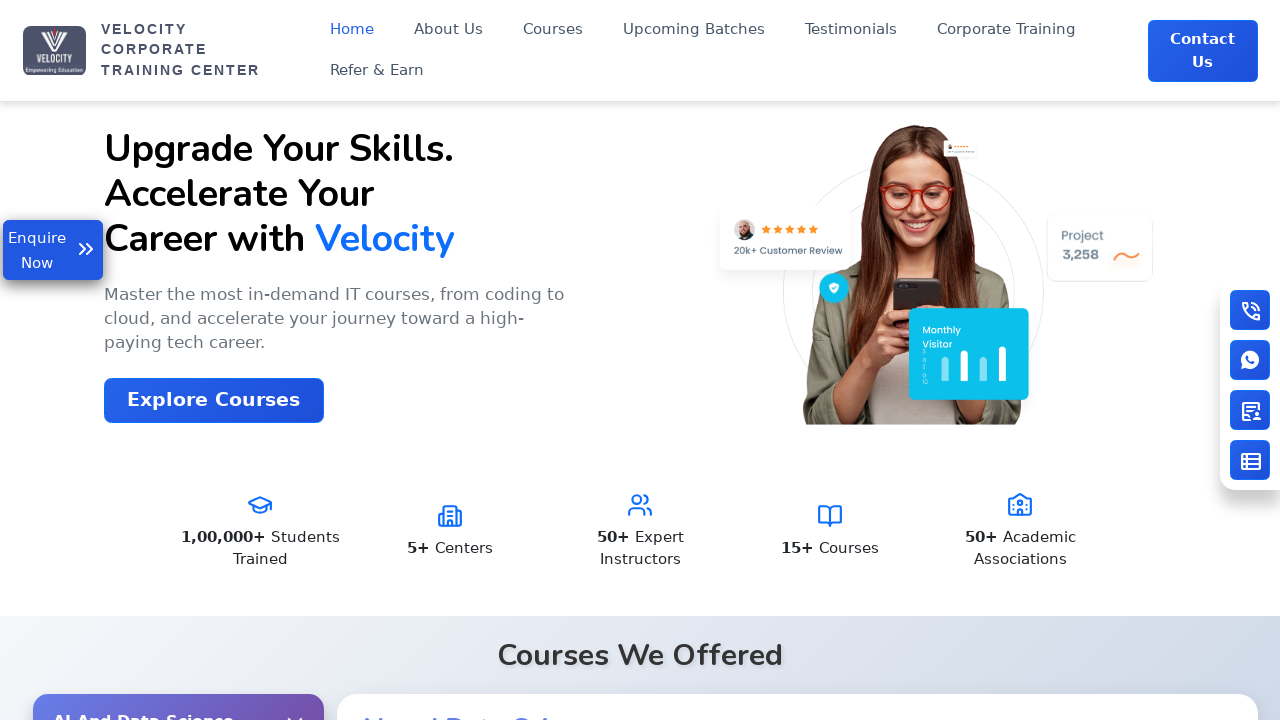

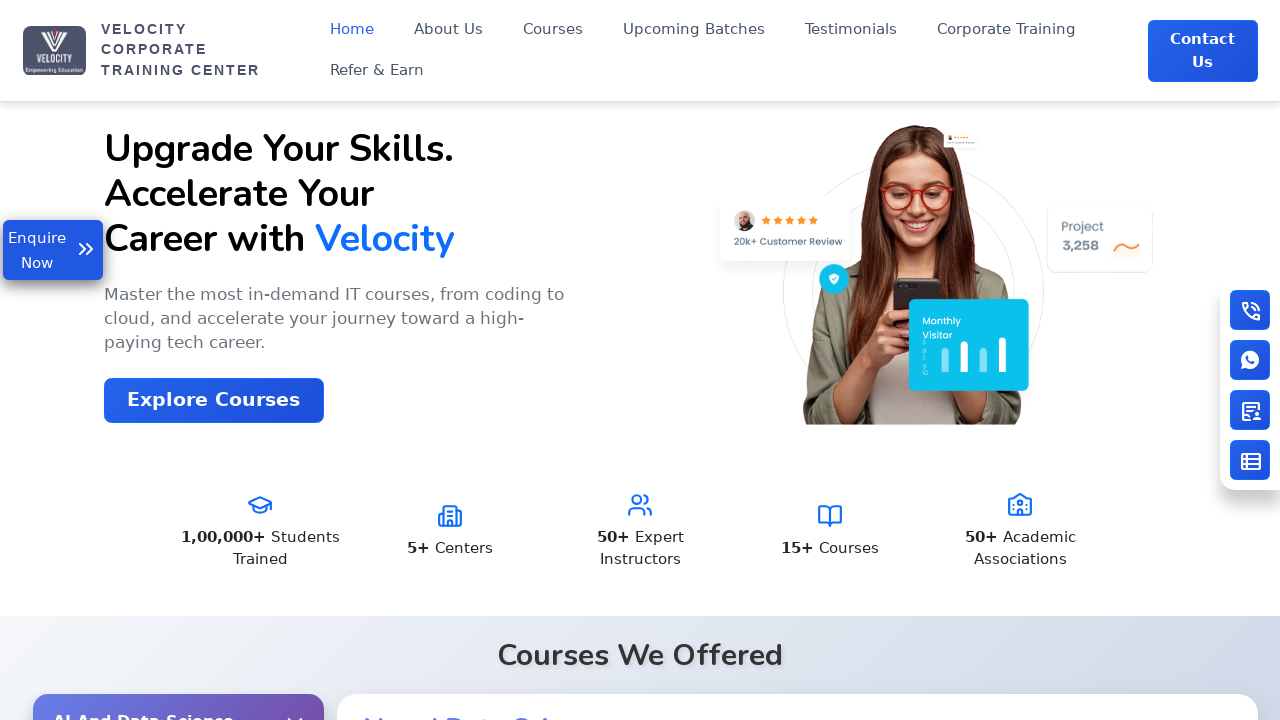